Tests a slow calculator web application by setting a delay value, then performing a calculation (7 + 8) by clicking the calculator buttons

Starting URL: https://bonigarcia.dev/selenium-webdriver-java/slow-calculator.html

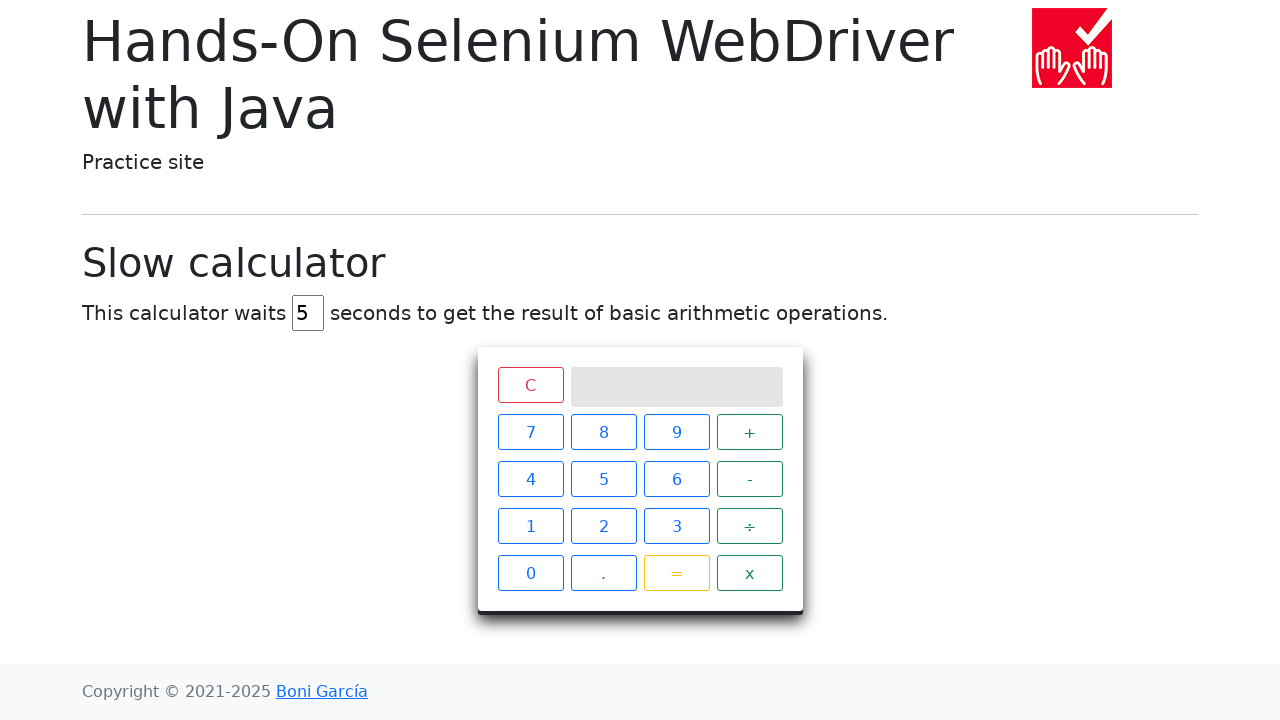

Navigated to slow calculator application
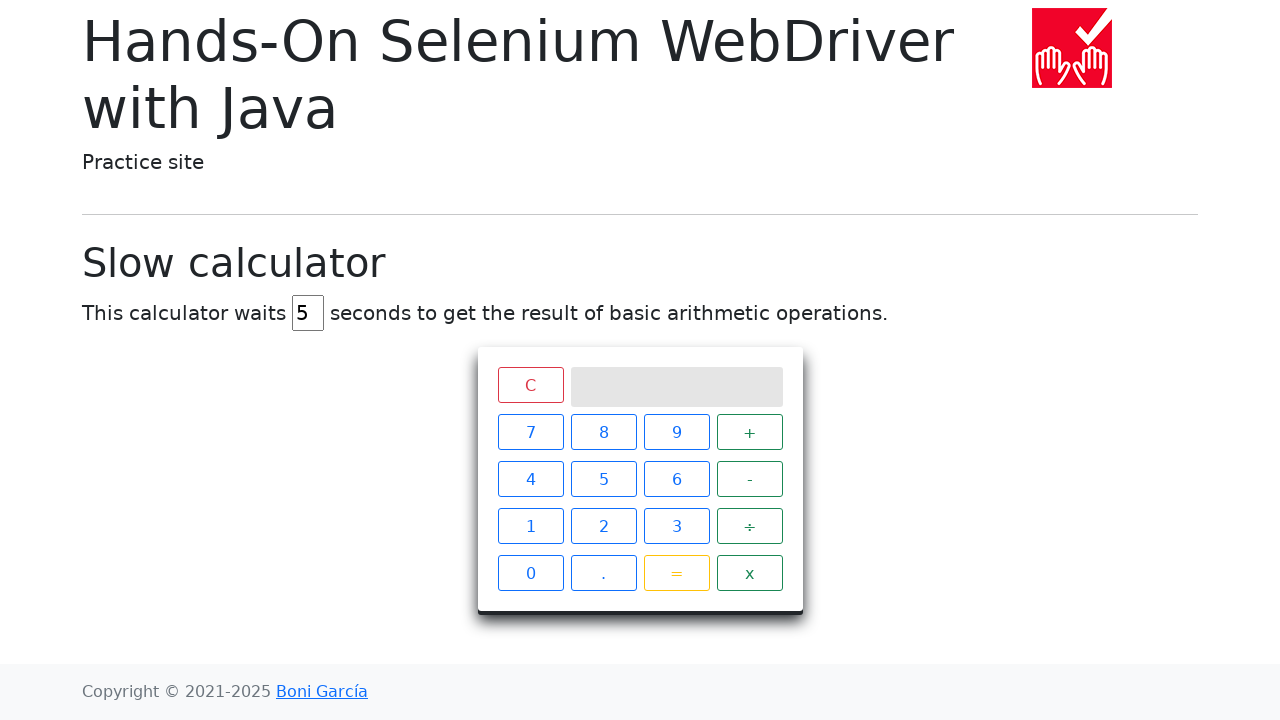

Cleared the delay field on #delay
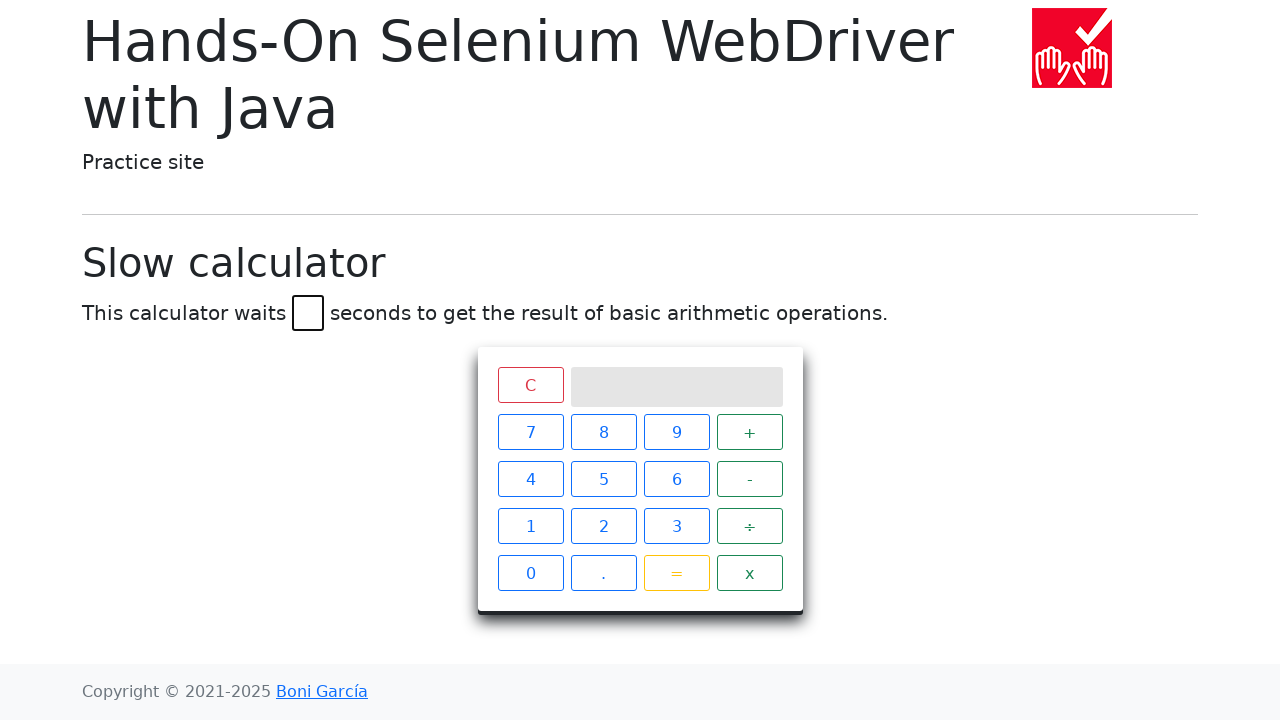

Set delay value to 5 seconds on #delay
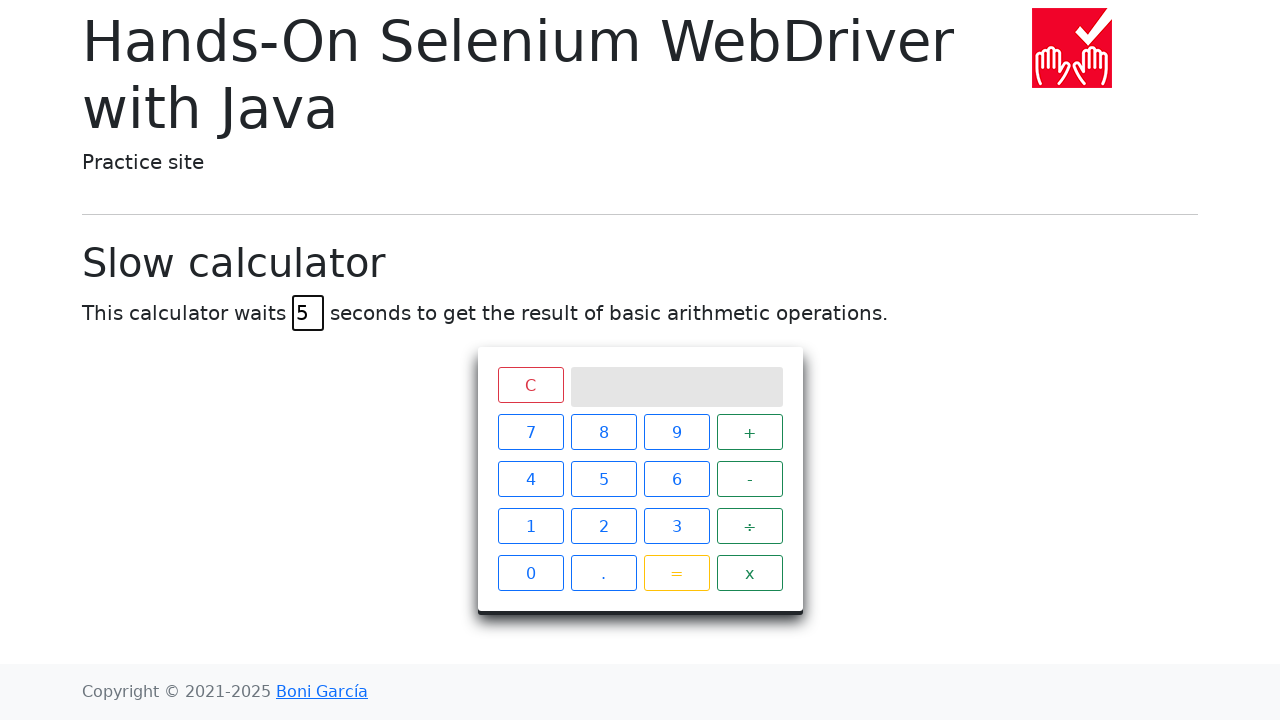

Clicked button 7 at (530, 432) on xpath=//span[text()="7"]
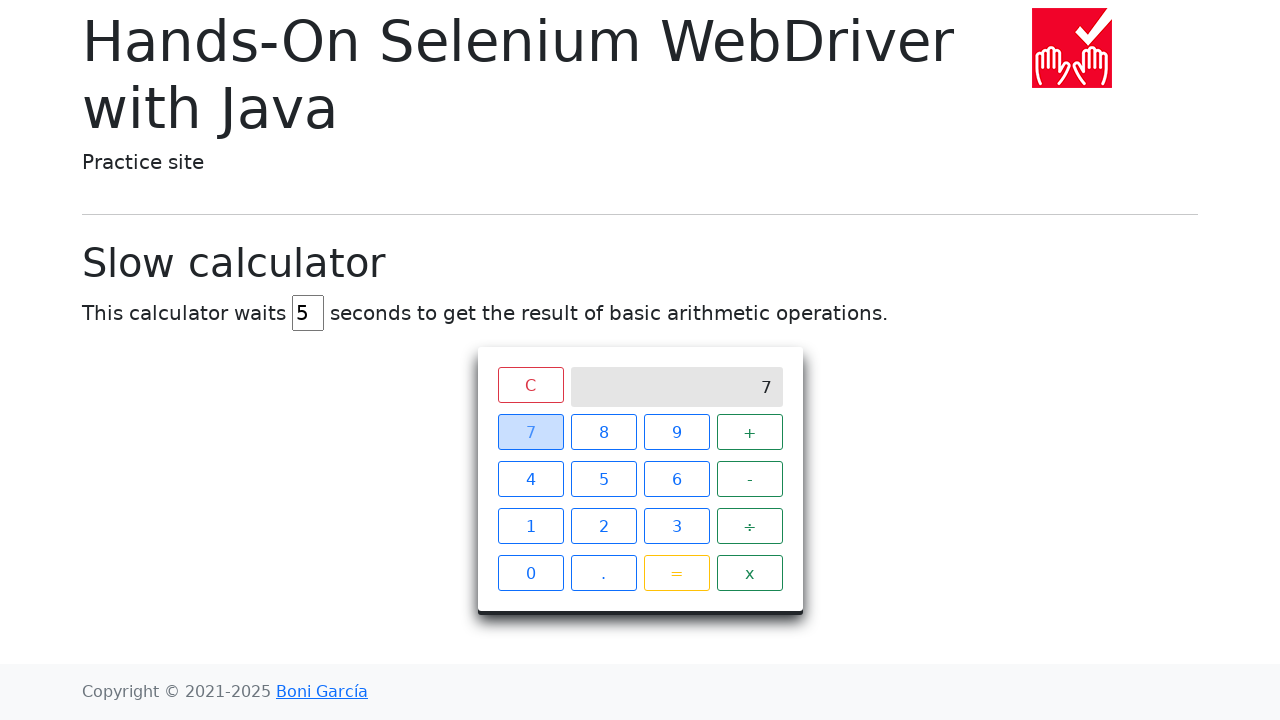

Clicked addition operator button at (750, 432) on xpath=//span[text()="+"]
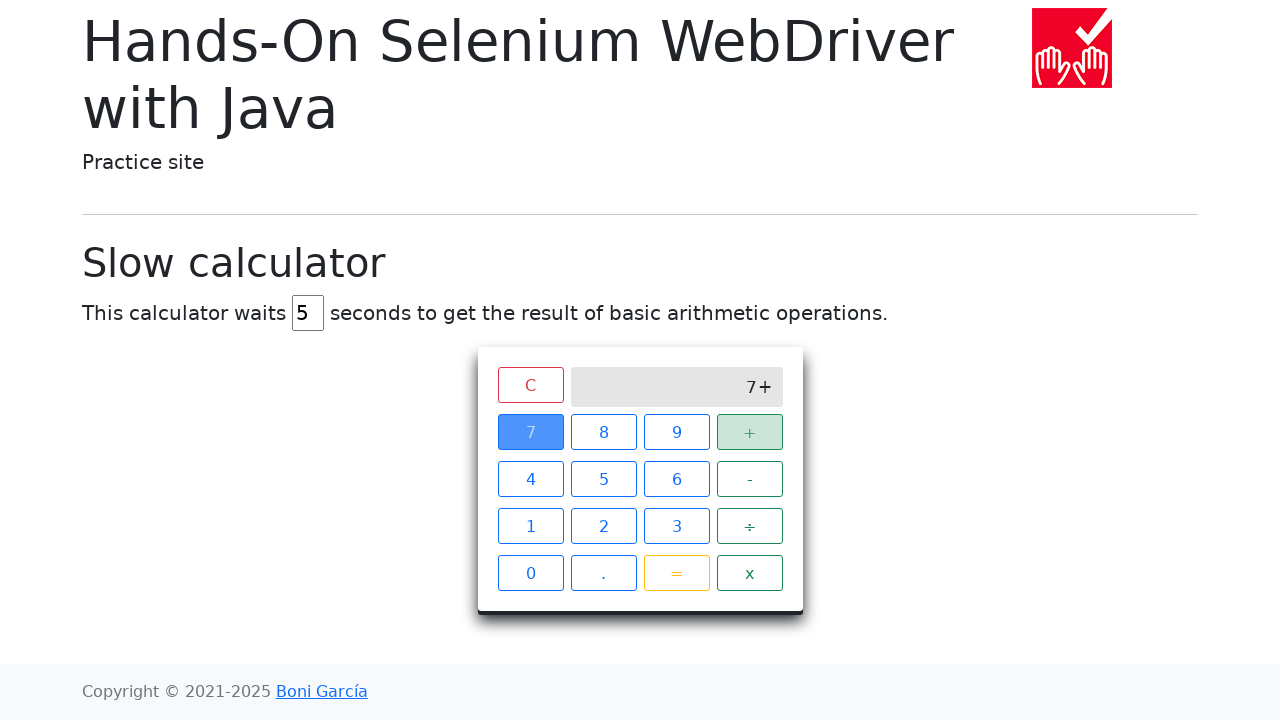

Clicked button 8 at (604, 432) on xpath=//span[text()="8"]
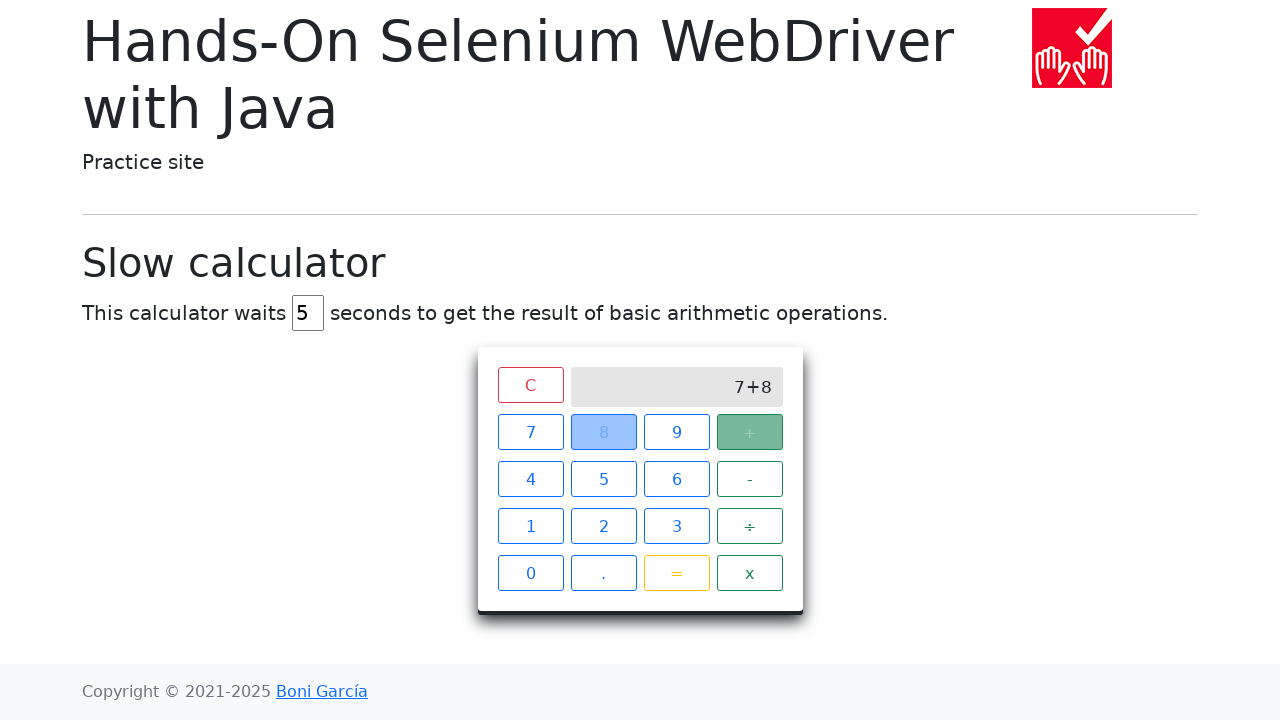

Clicked equals button to perform calculation at (676, 573) on xpath=//span[text()="="]
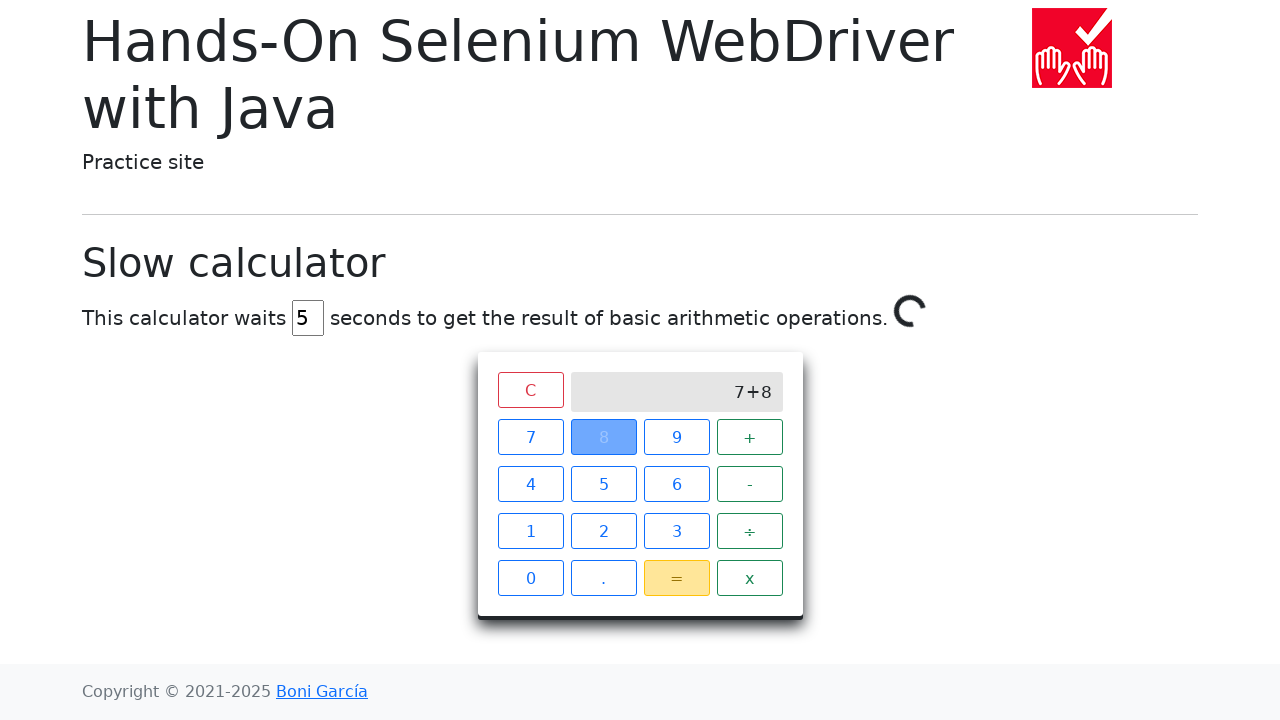

Waited 6 seconds for calculation result
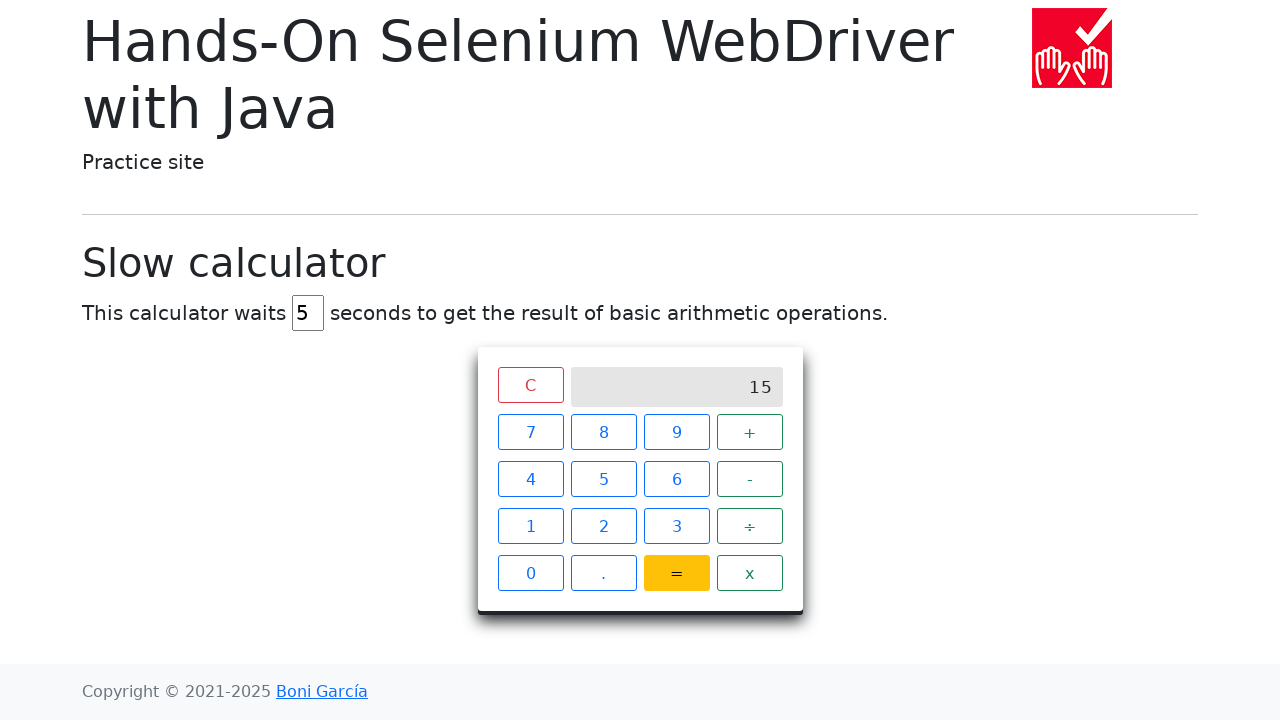

Calculator screen element is visible with result
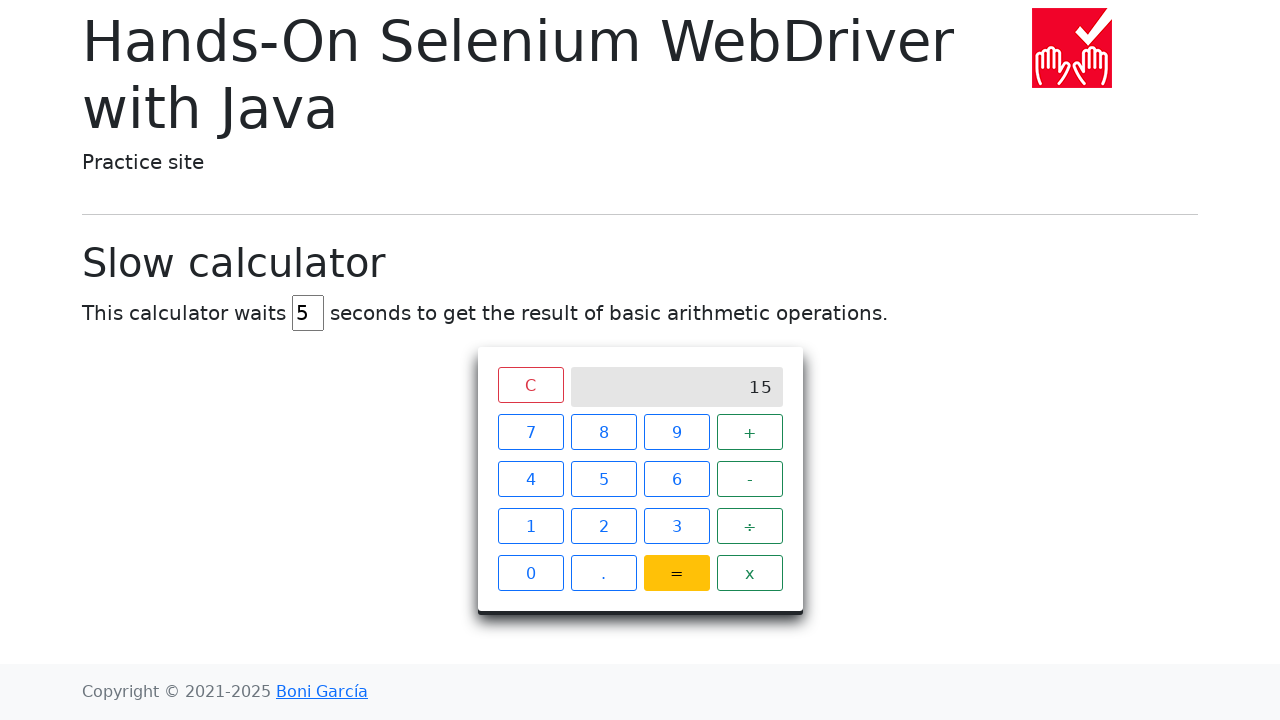

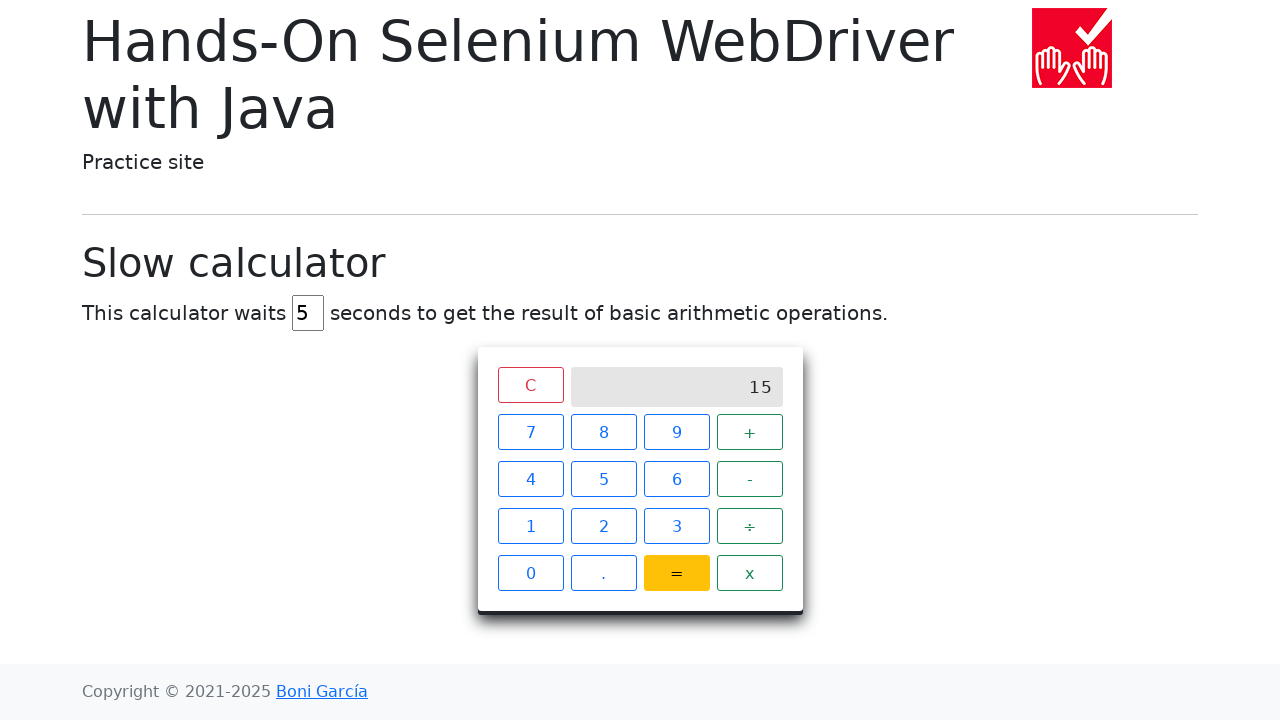